Tests the text box form by filling in username and email fields with generated fake data

Starting URL: https://demoqa.com/text-box

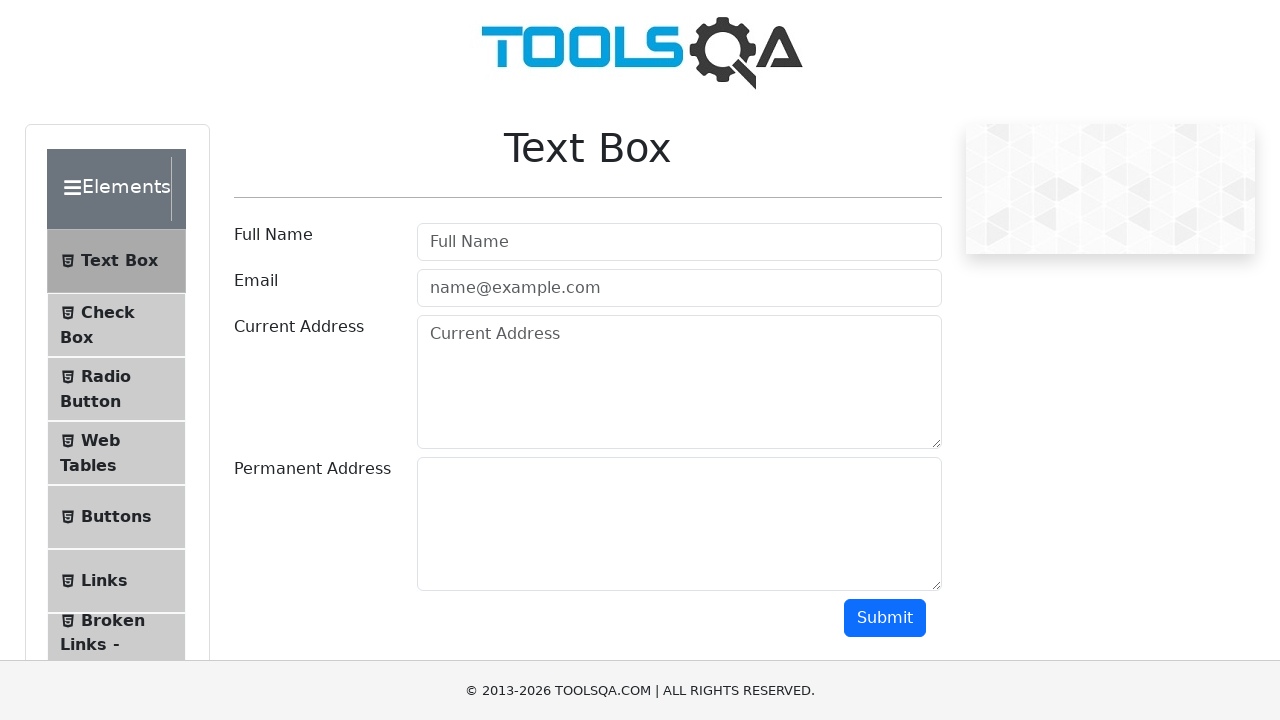

Filled username field with 'Bilbo Baggins' on #userName
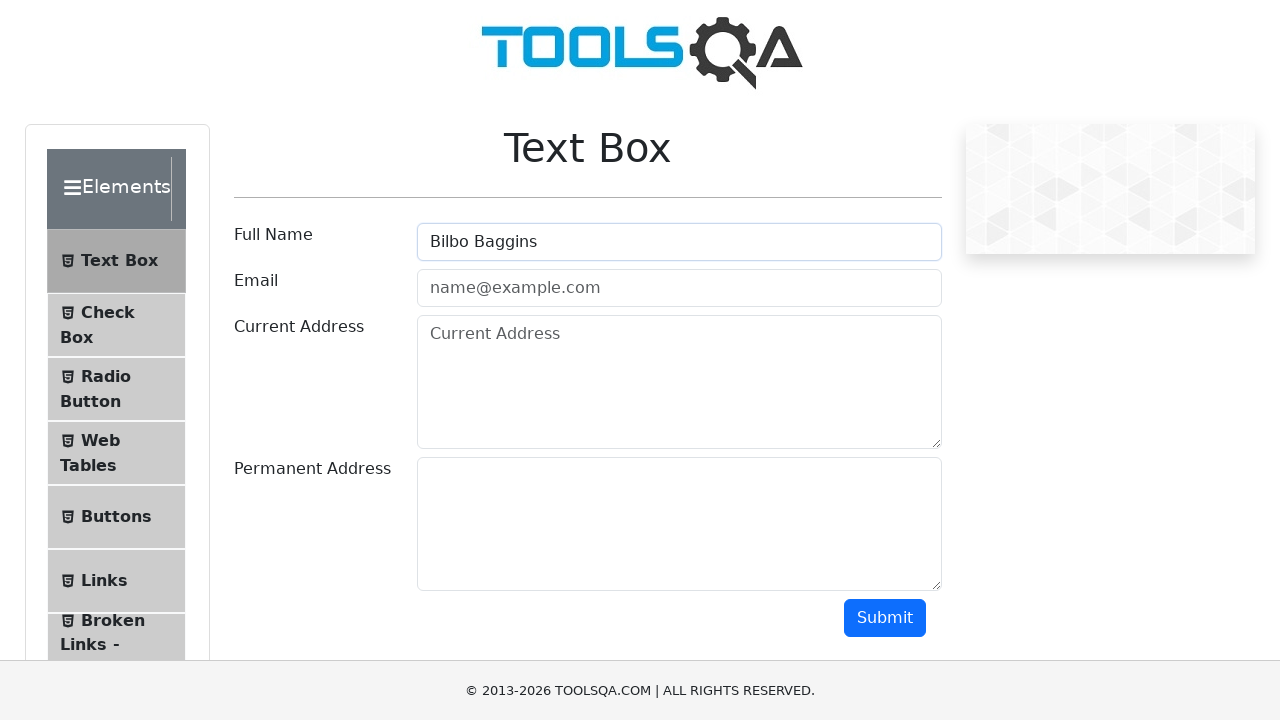

Filled email field with 'bilbo.baggins@shire.com' on #userEmail
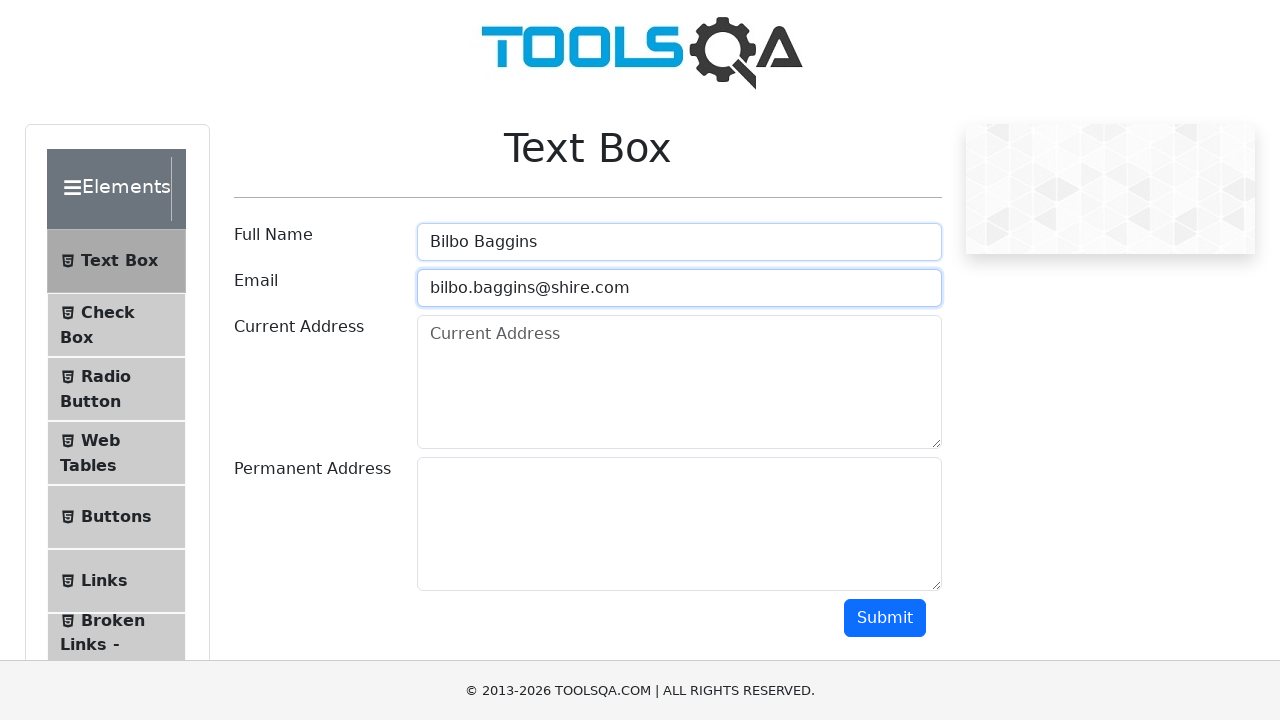

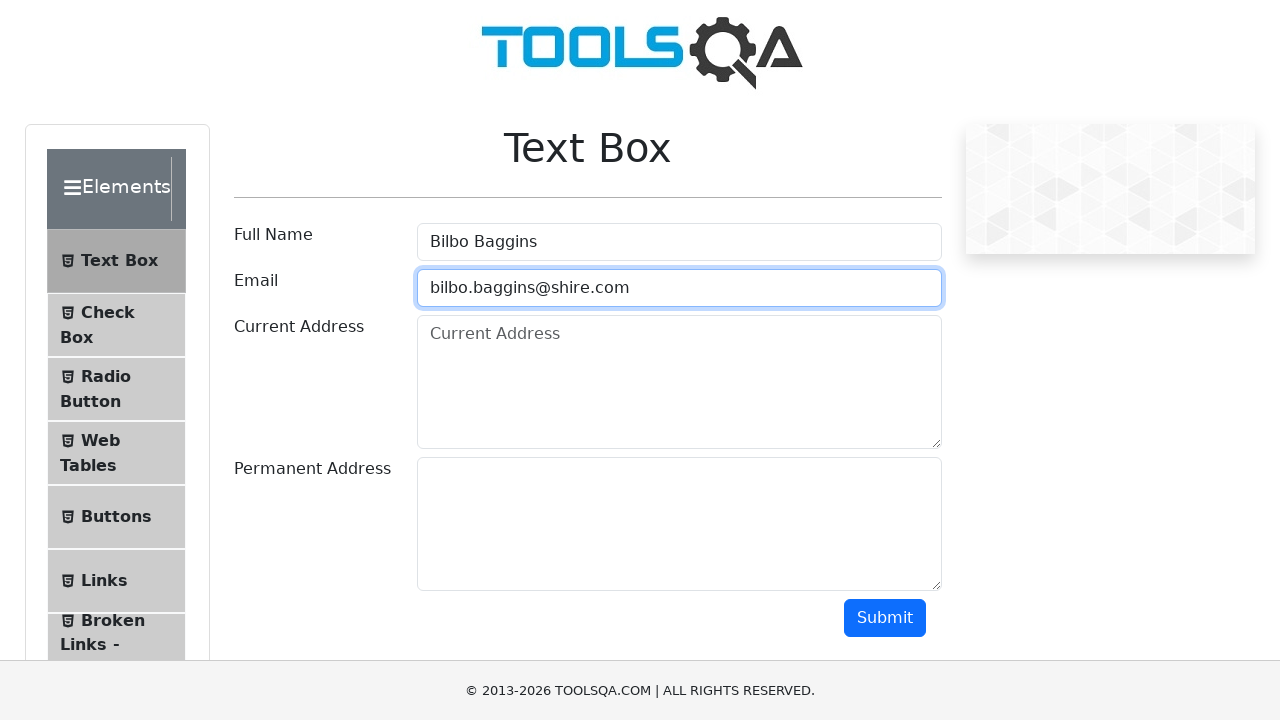